Tests dropdown selection by selecting options using different methods (index, text, value)

Starting URL: https://www.hyrtutorials.com/p/html-dropdown-elements-practice.html

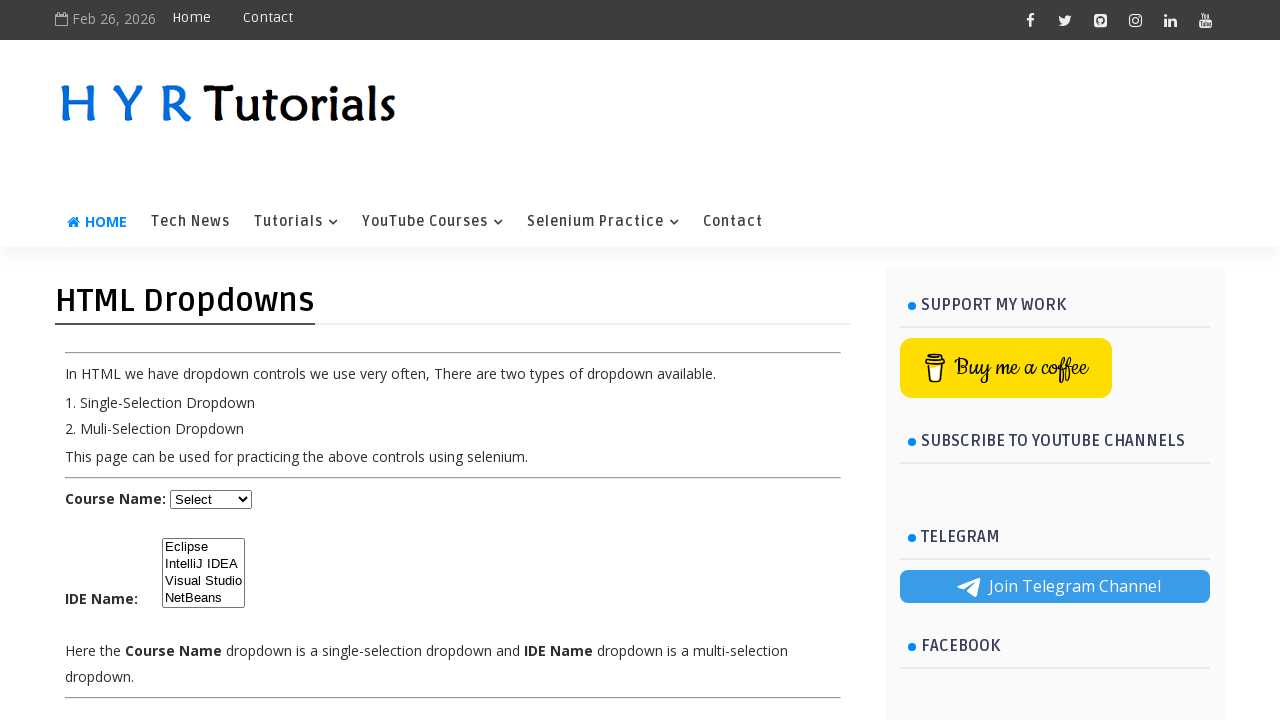

Selected dropdown option by index 1 on #course
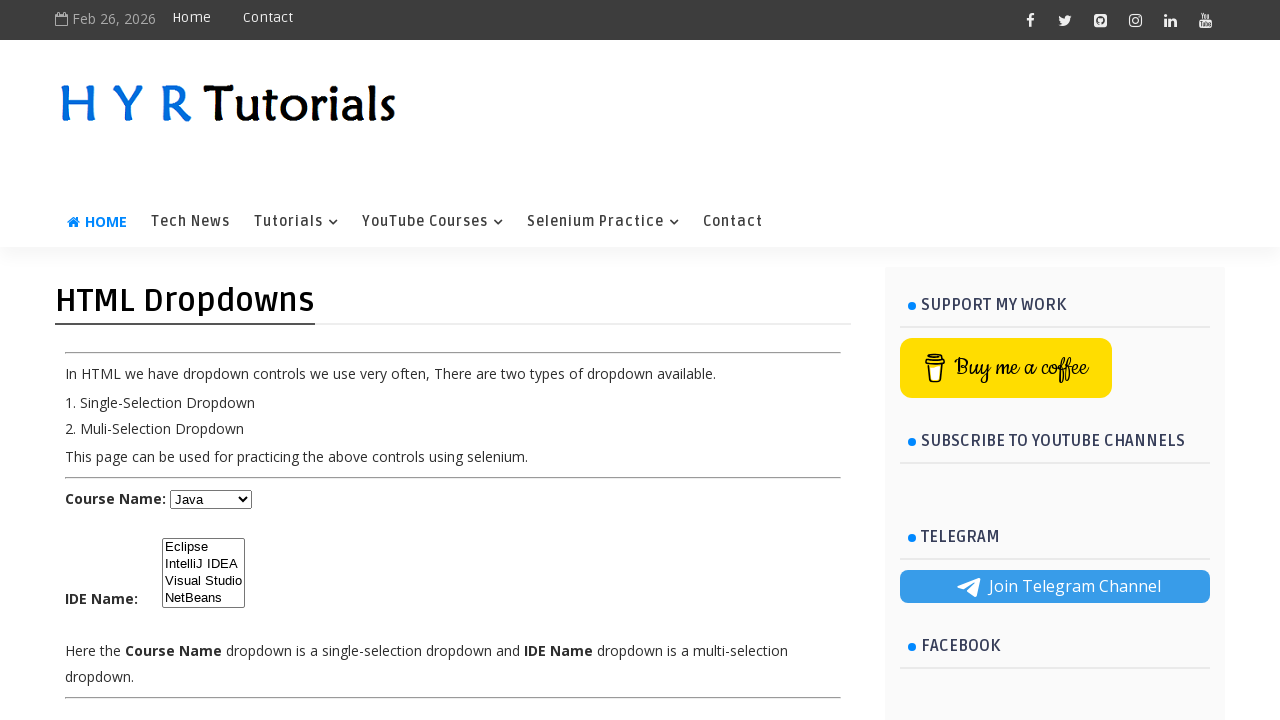

Selected dropdown option by visible text 'Java' on #course
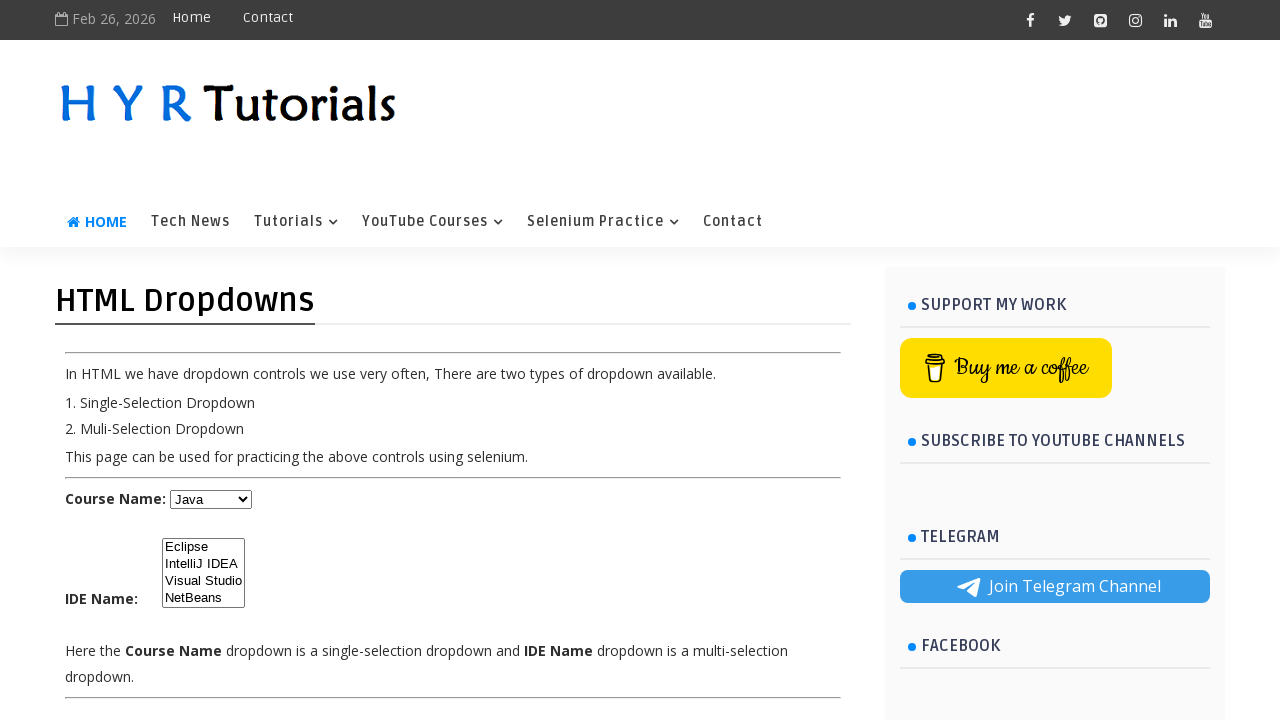

Selected dropdown option by value 'python' on #course
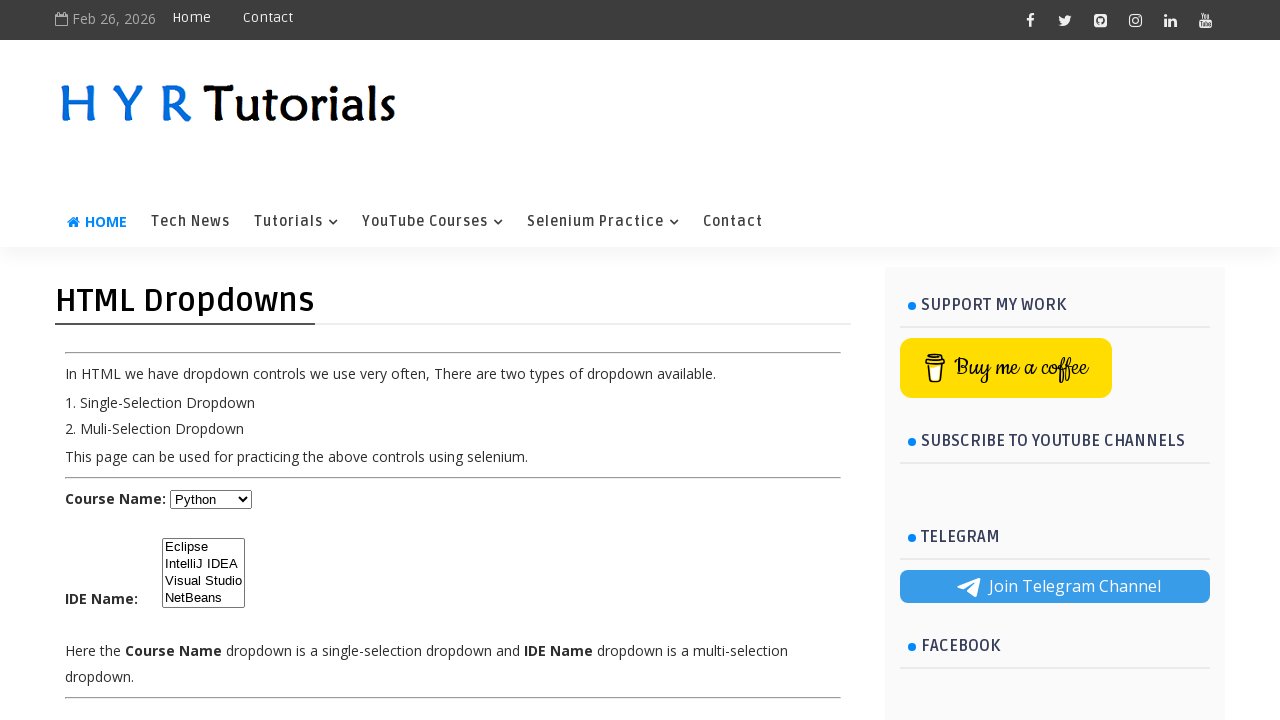

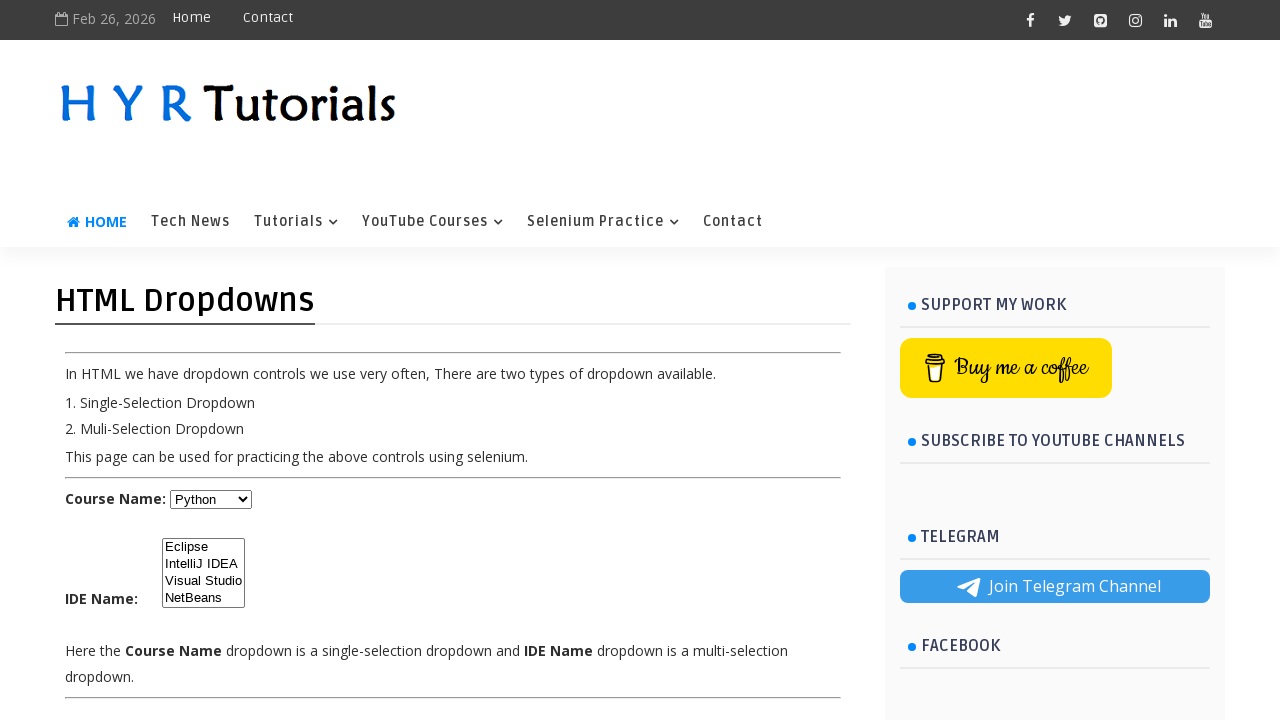